Tests slider functionality by clicking and dragging the slider element to change its value

Starting URL: https://demoqa.com/slider

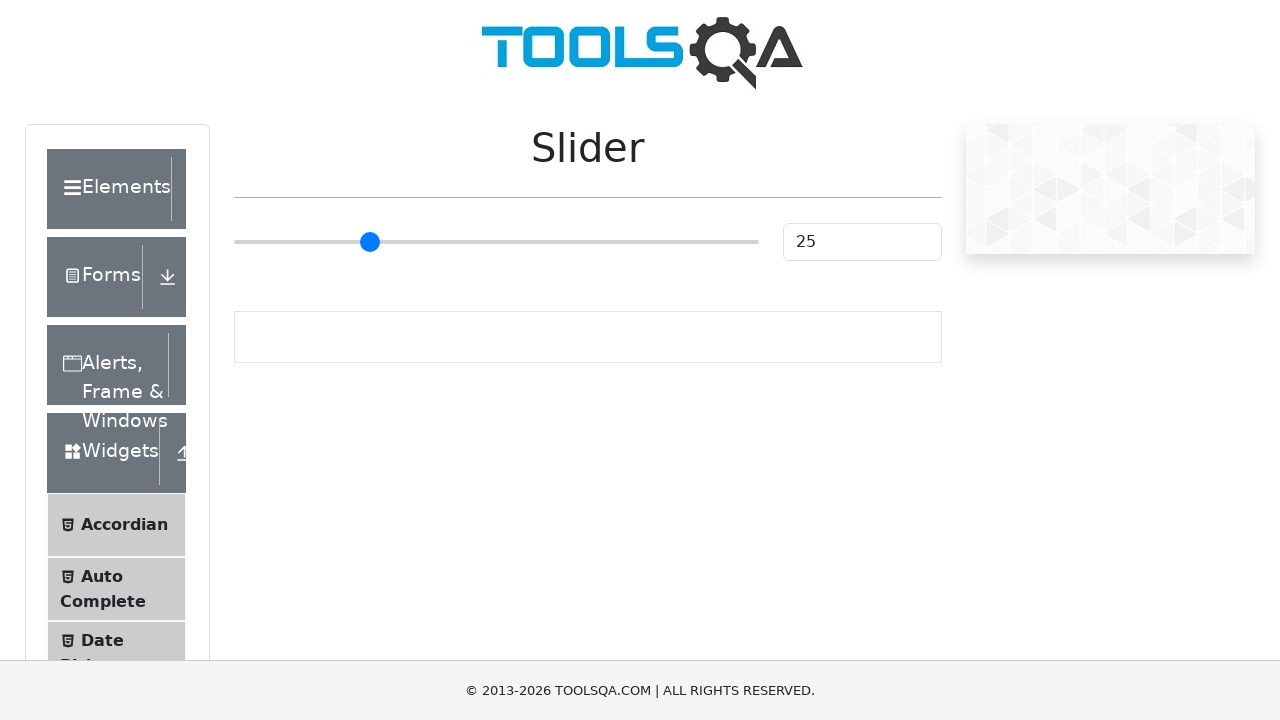

Navigated to slider demo page at https://demoqa.com/slider
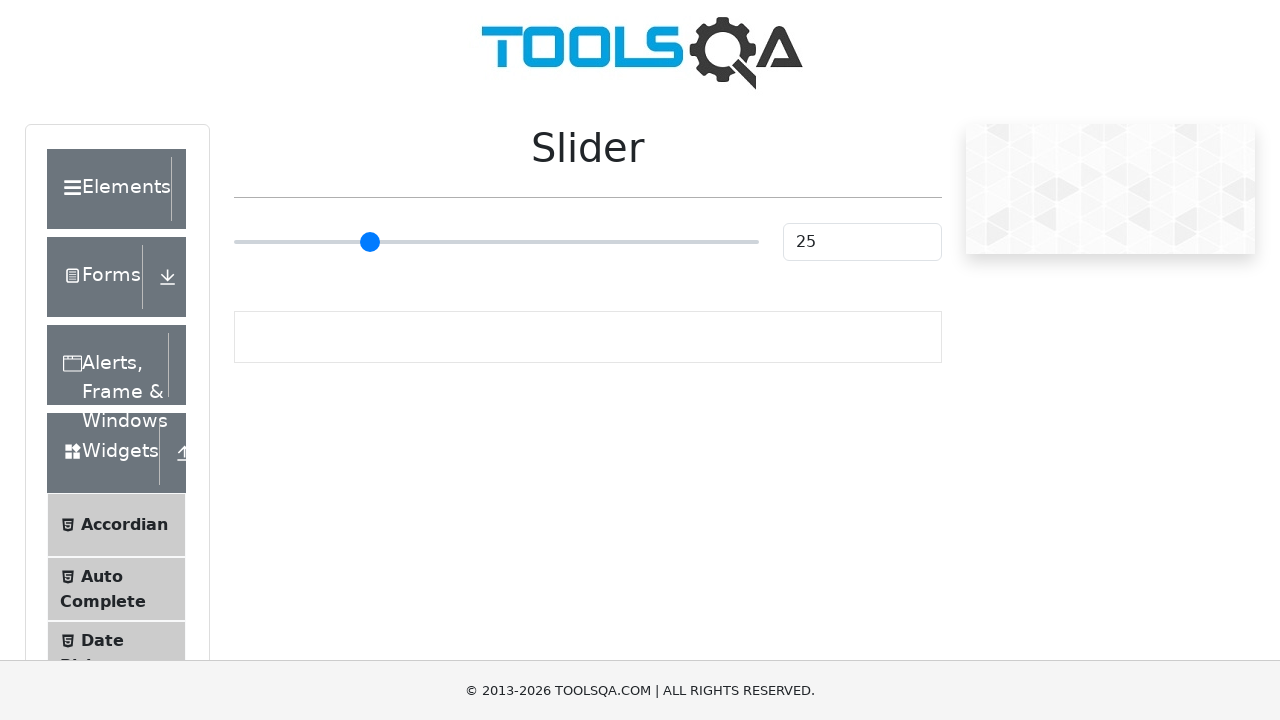

Located slider element using XPath
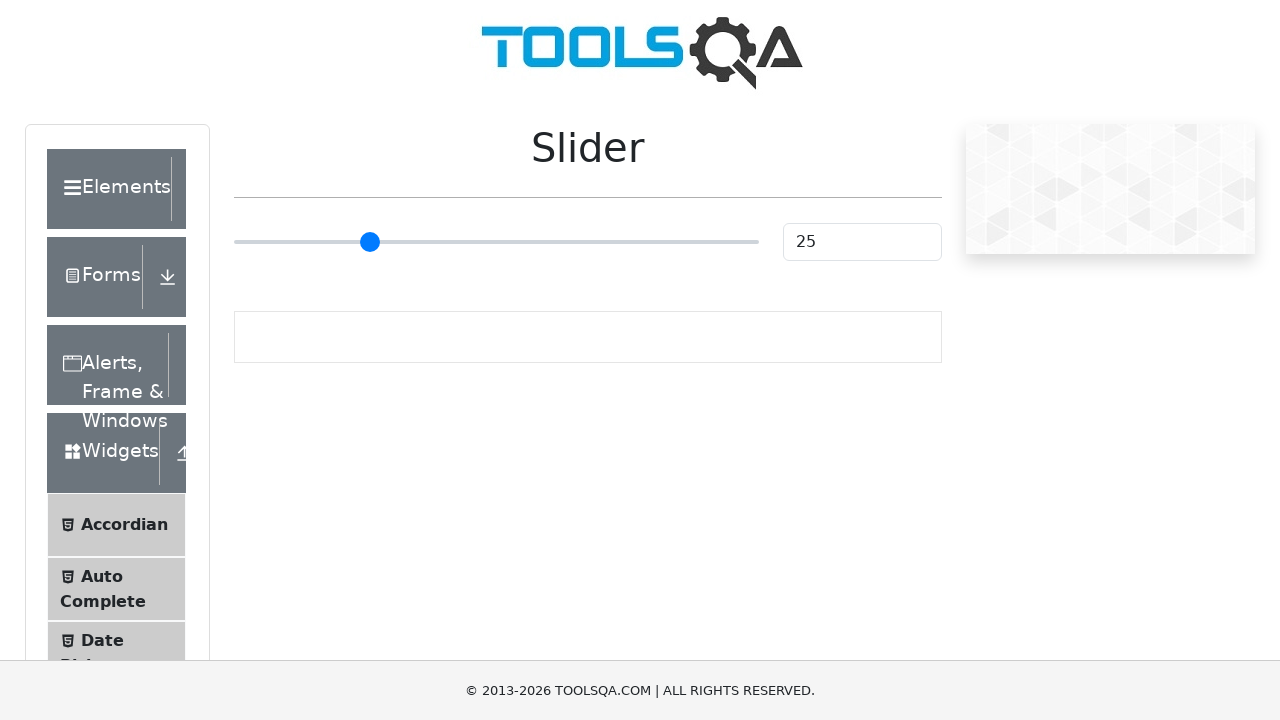

Retrieved initial slider value: 25
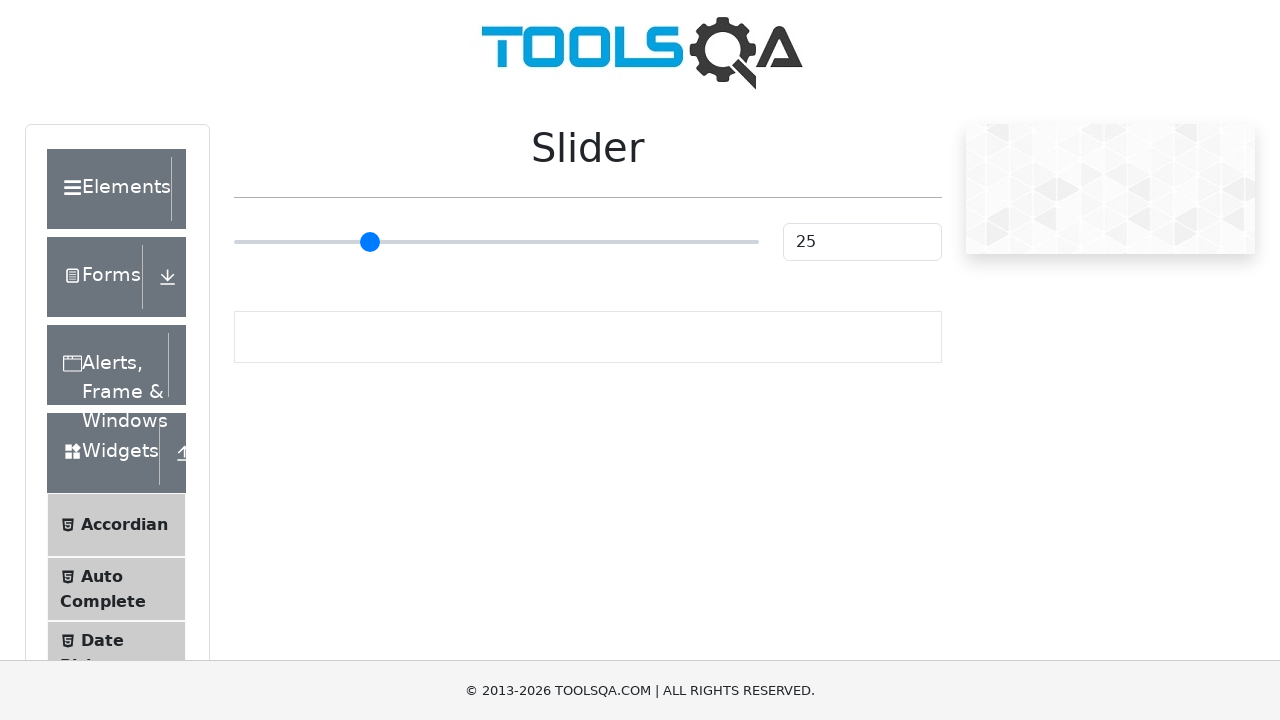

Dragged slider element 50 pixels to the right at (284, 223)
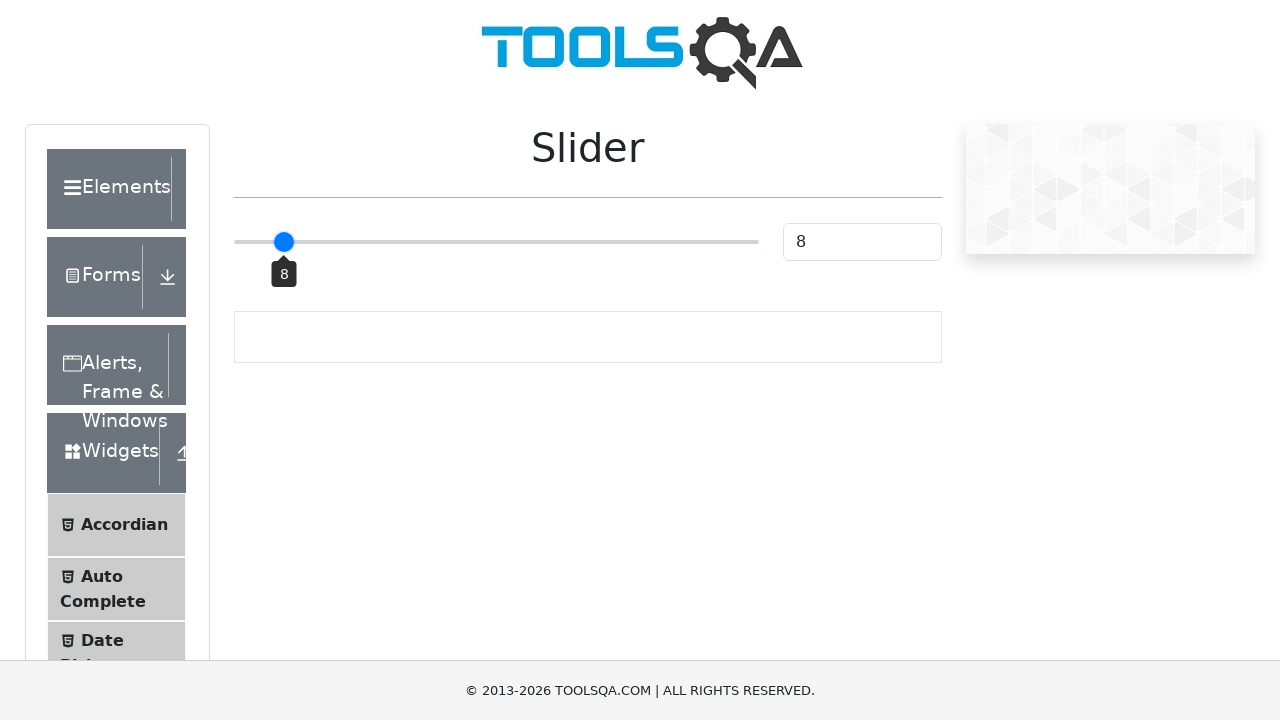

Retrieved new slider value: 8
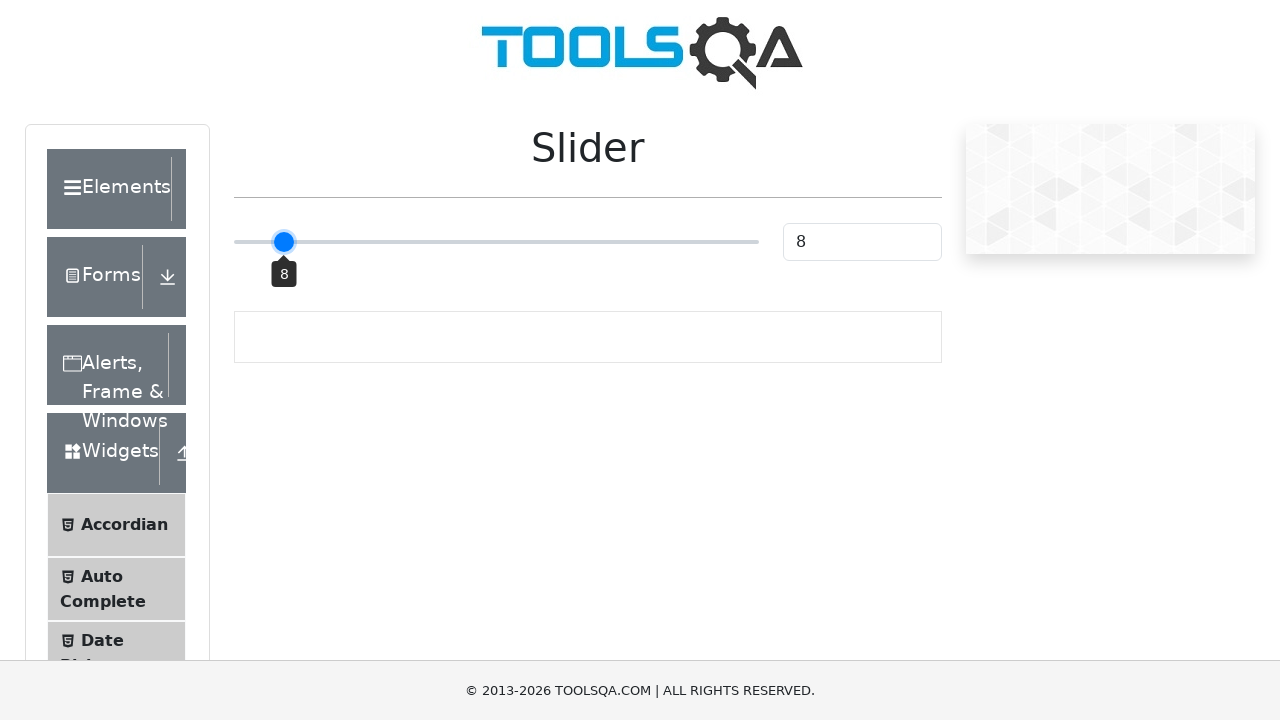

Assertion passed: slider value changed from initial value
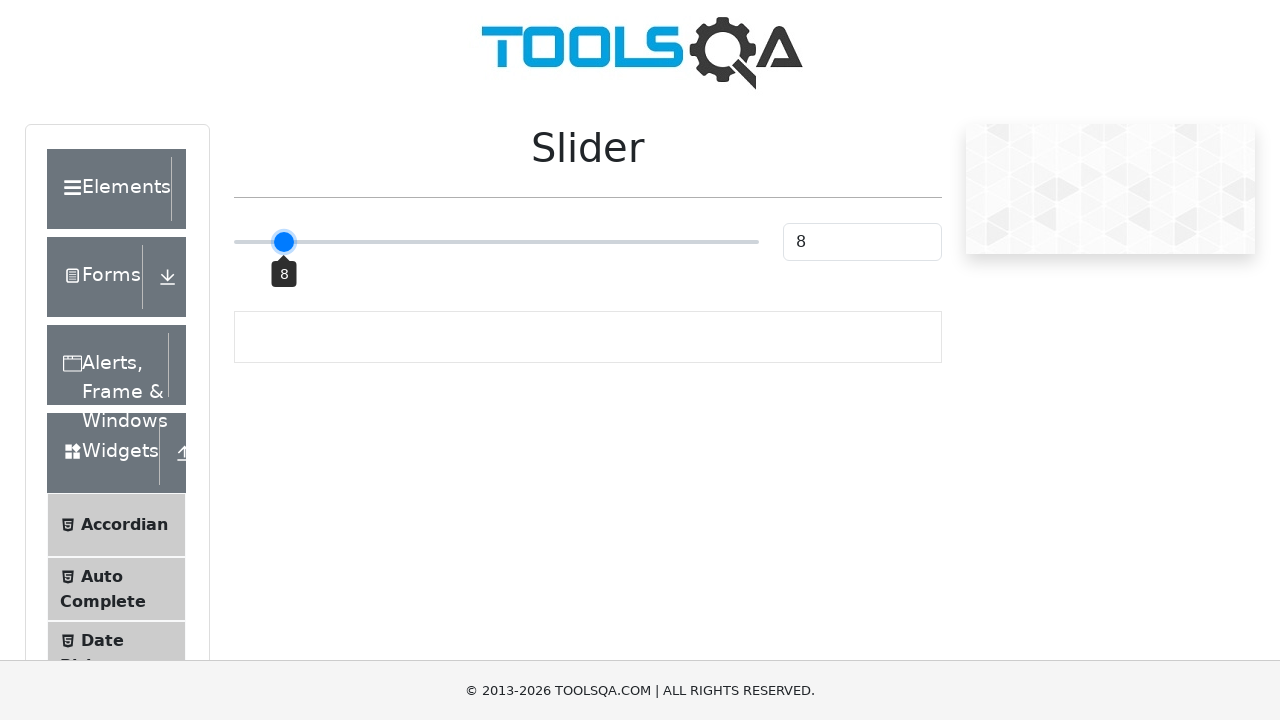

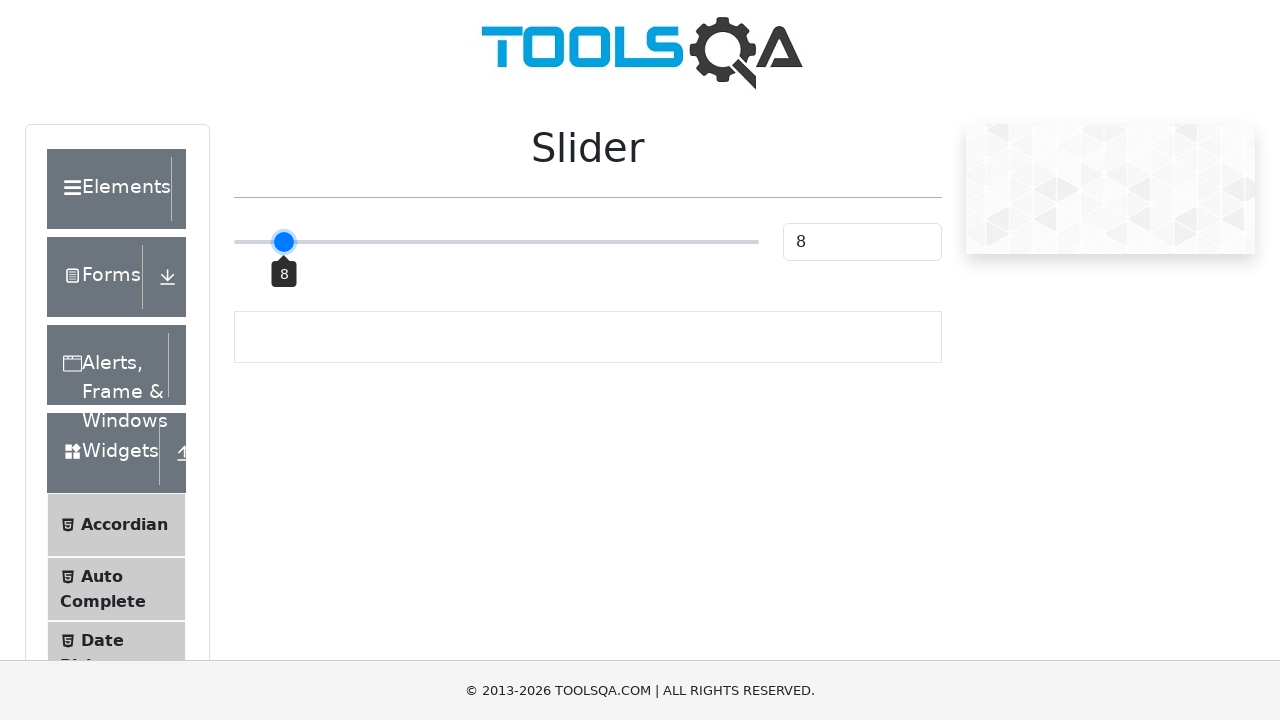